Tests clicking the Shop button on Tesla homepage and verifies navigation to the Tesla shop

Starting URL: https://www.tesla.com/

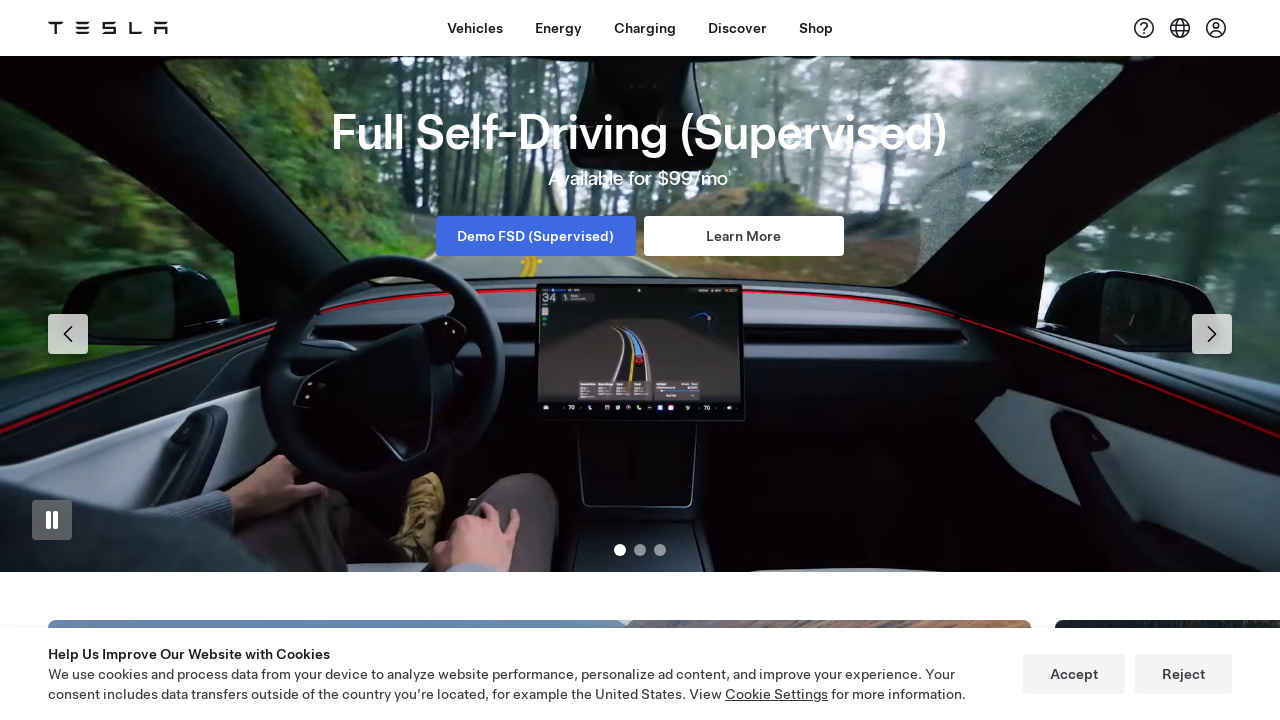

Shop button element loaded on Tesla homepage
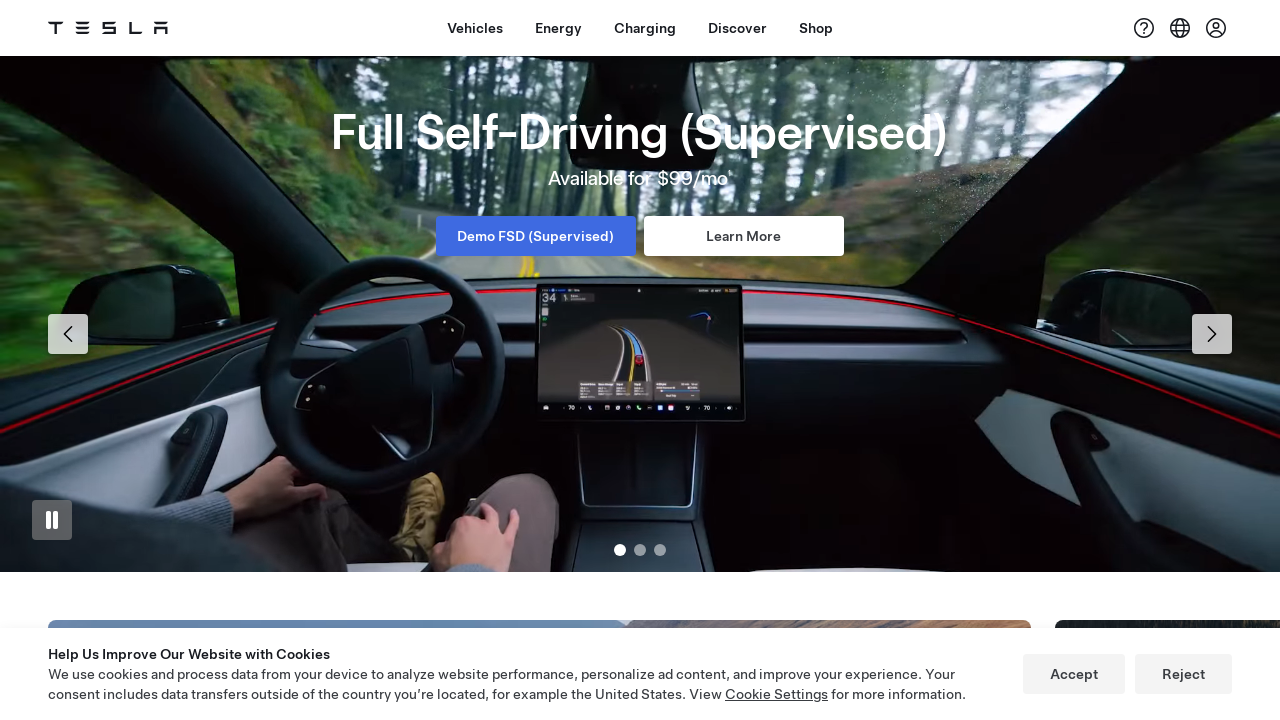

Clicked Shop button on Tesla homepage at (816, 28) on xpath=//a[contains(@id,'dx-nav-item--shop')]
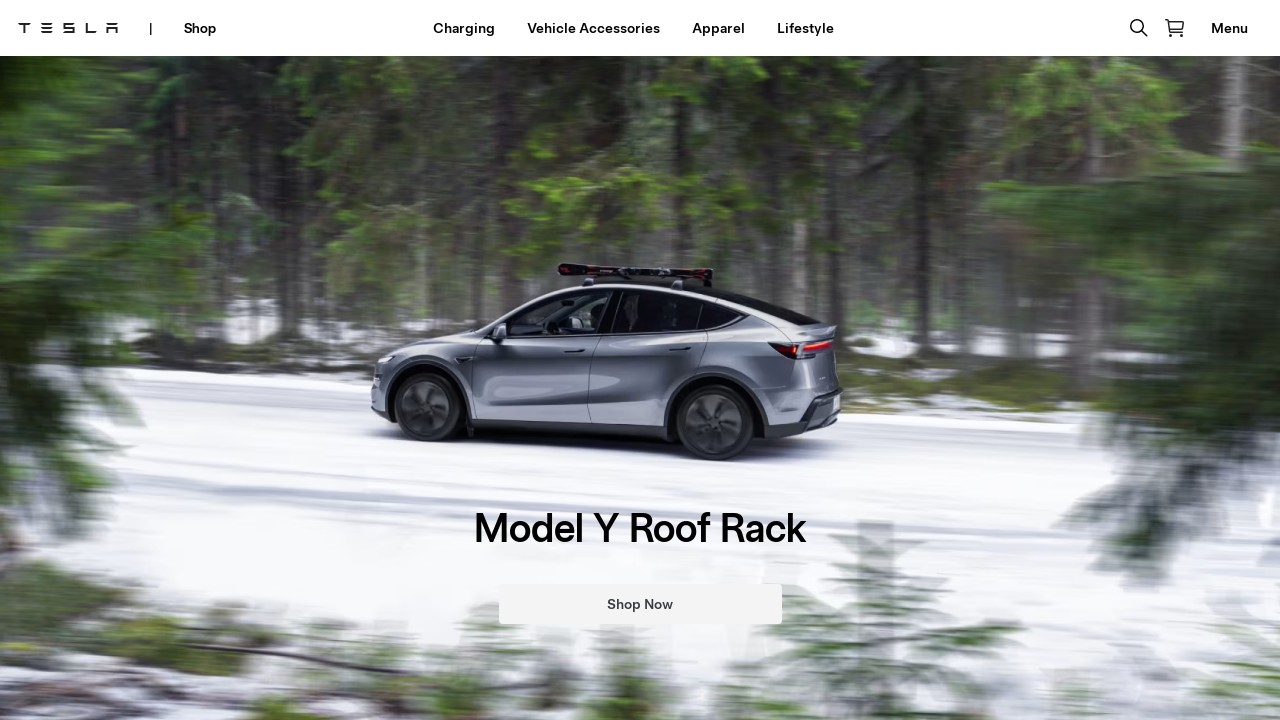

Successfully navigated to Tesla shop
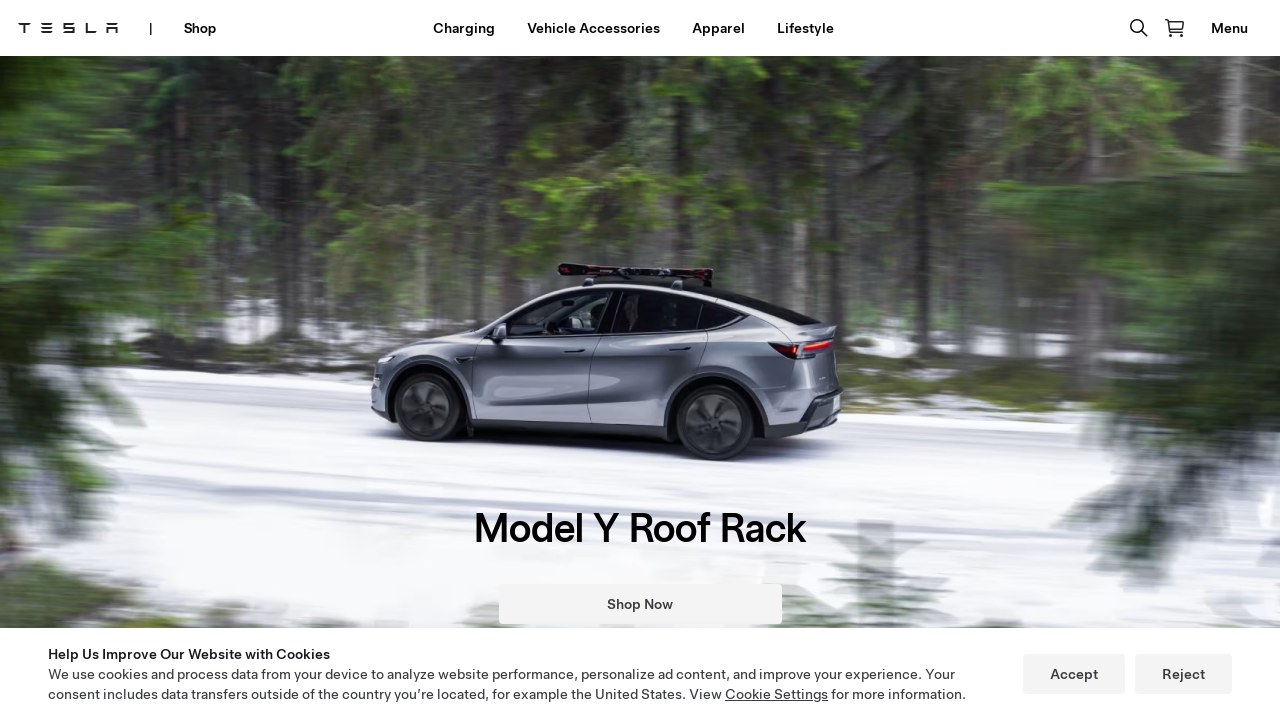

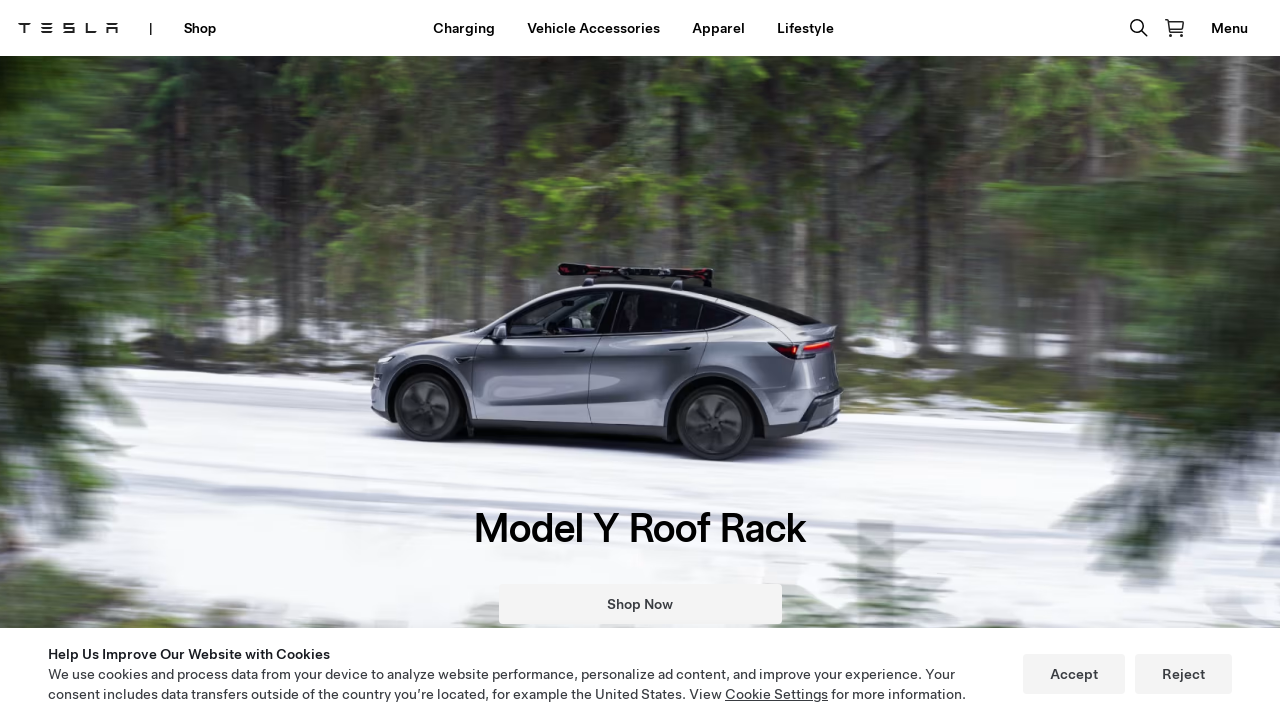